Navigates to a file download page and clicks on a file link to initiate download

Starting URL: http://the-internet.herokuapp.com/download

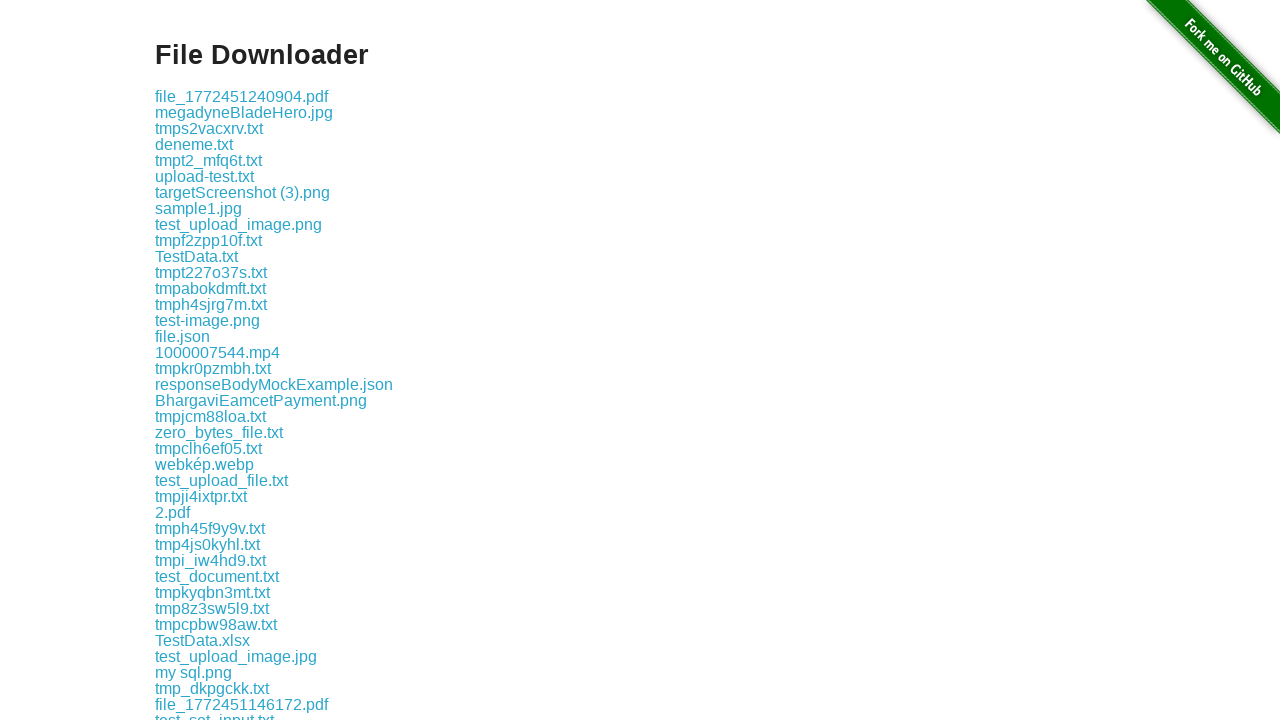

Clicked on file download link for some-file.txt at (198, 360) on a:text('some-file.txt')
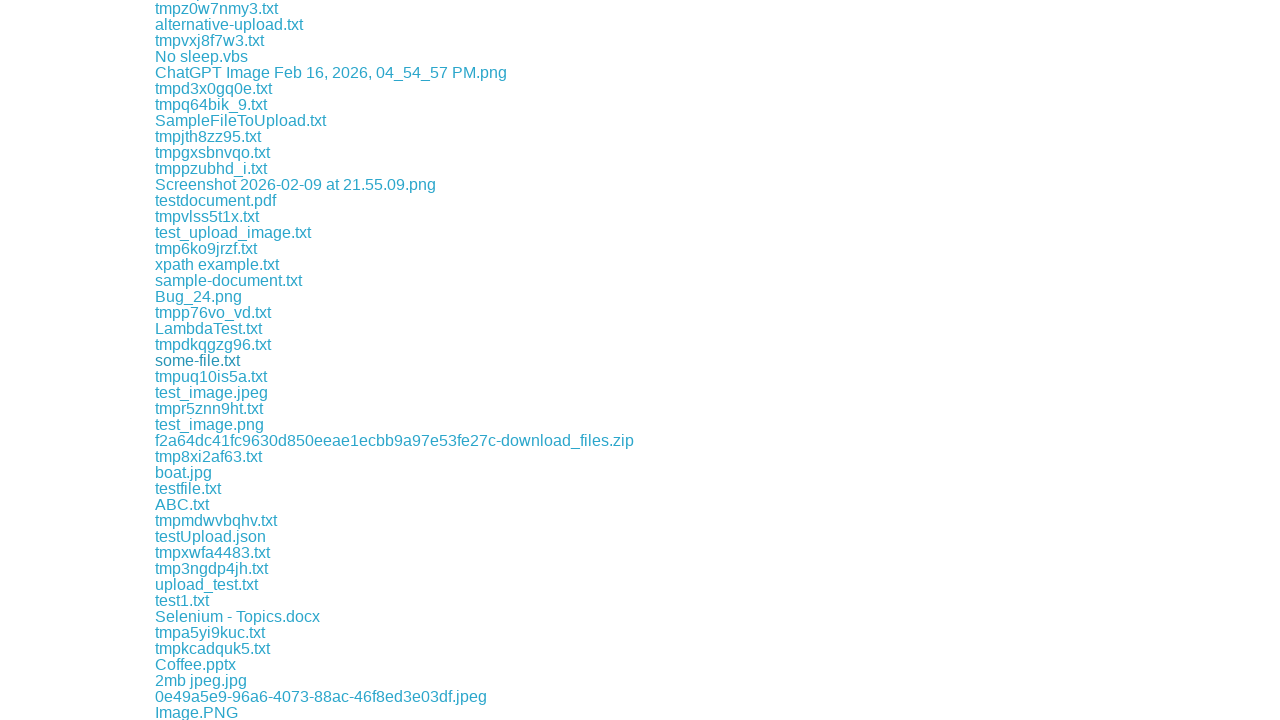

Waited 1 second for download to initiate
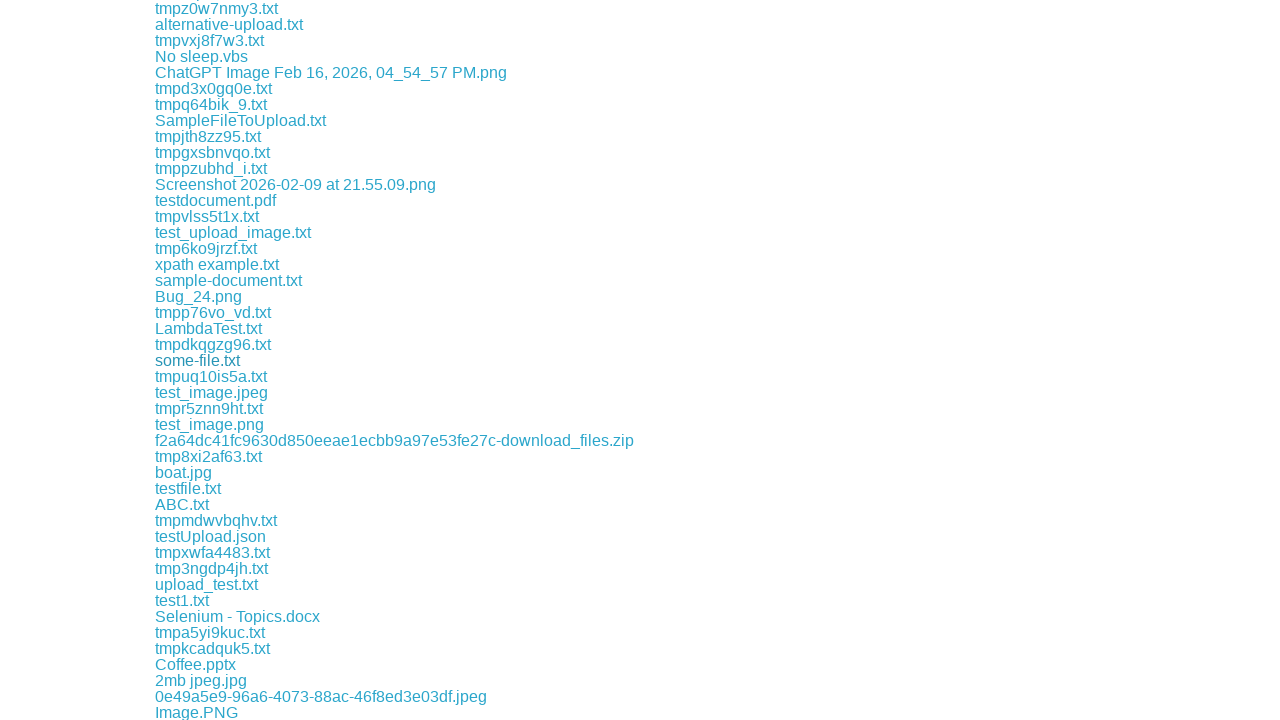

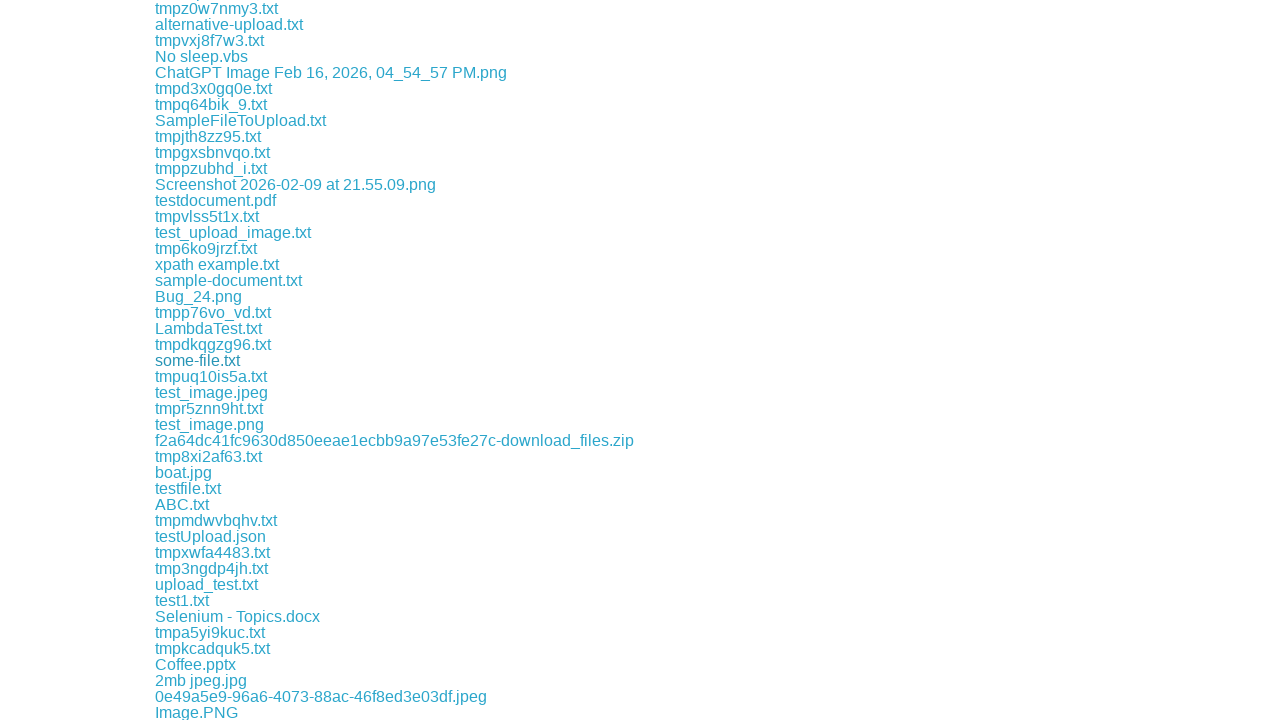